Tests passenger count dropdown by clicking the increment button multiple times

Starting URL: https://rahulshettyacademy.com/dropdownsPractise/

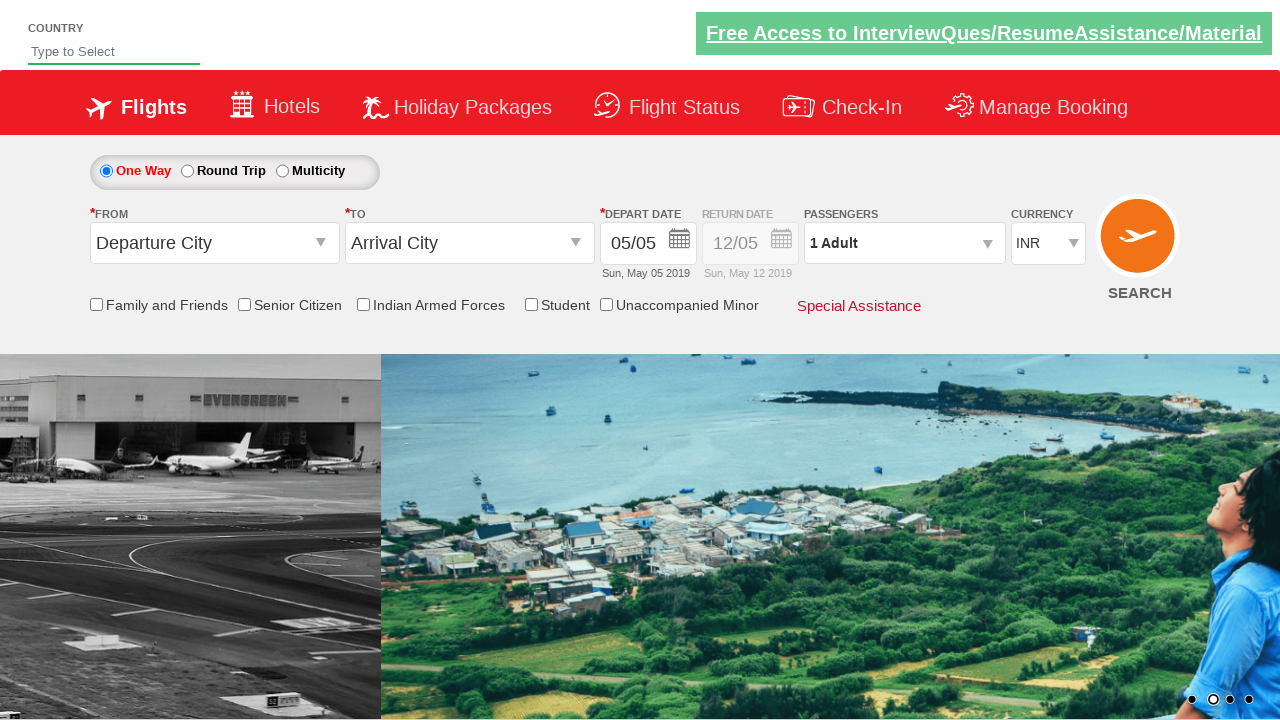

Clicked on passenger info dropdown to open it at (904, 243) on #divpaxinfo
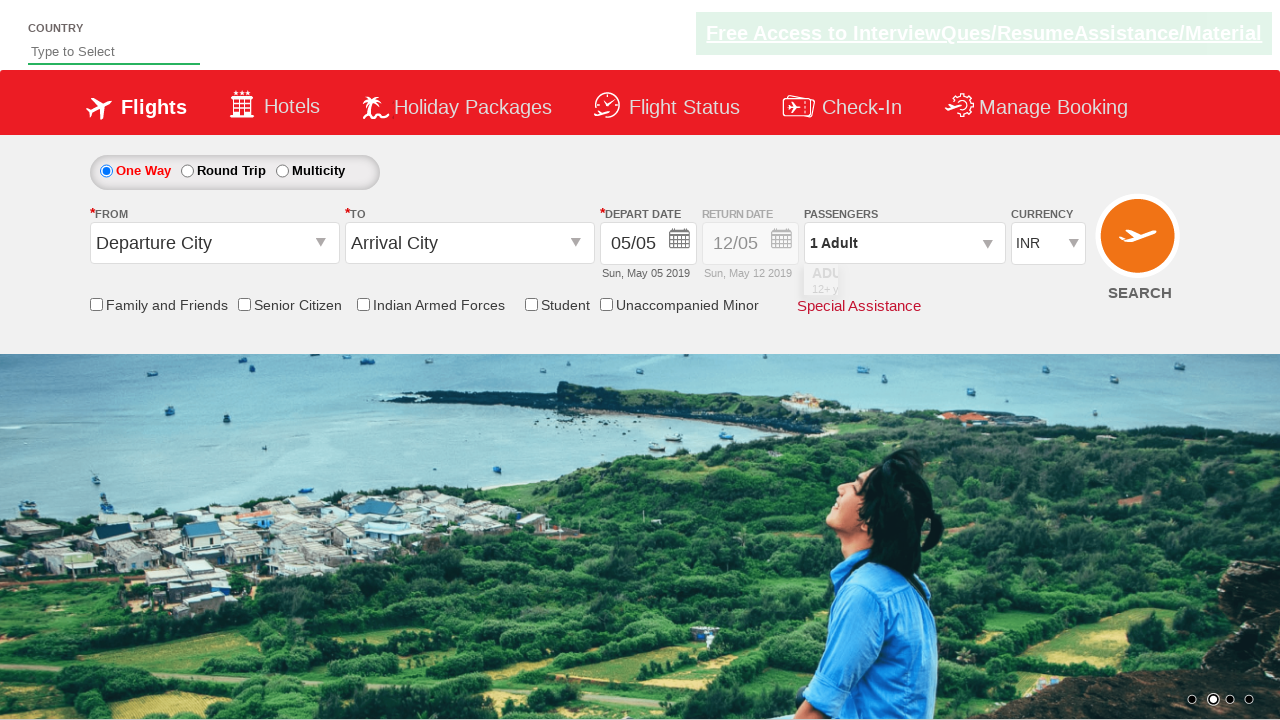

Clicked adult increment button (click 1 of 4) at (982, 288) on #hrefIncAdt
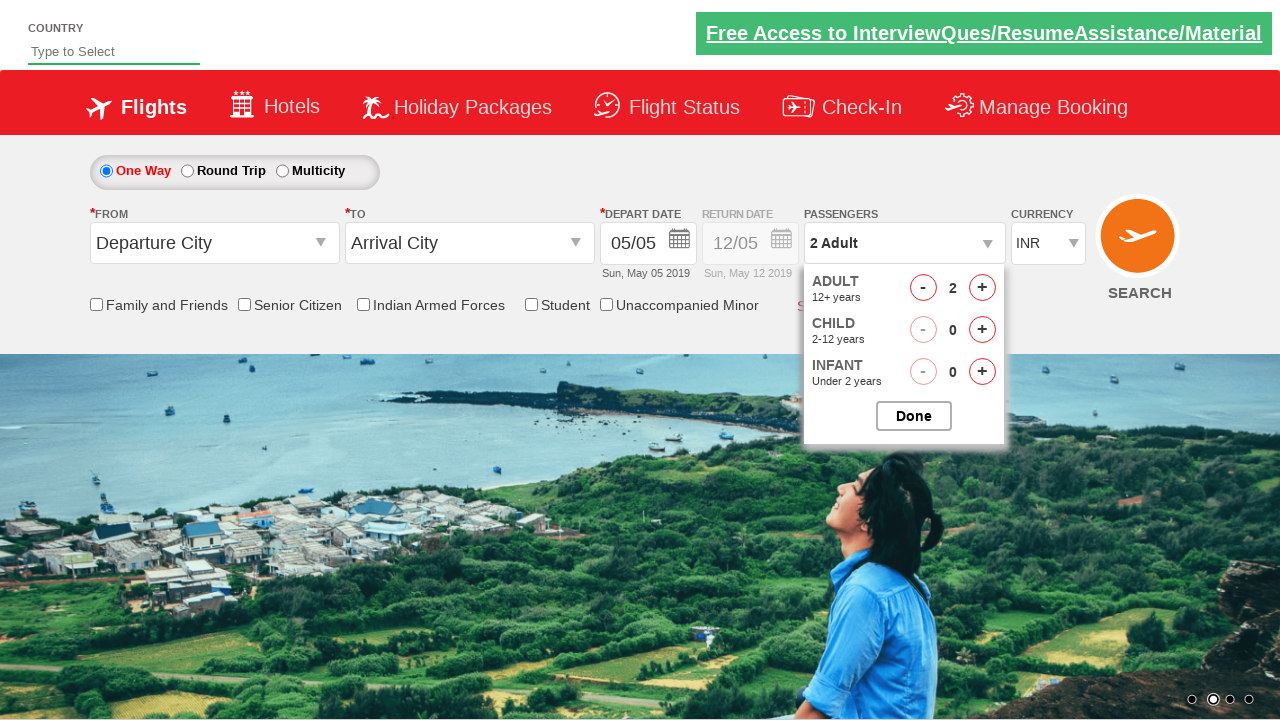

Clicked adult increment button (click 2 of 4) at (982, 288) on #hrefIncAdt
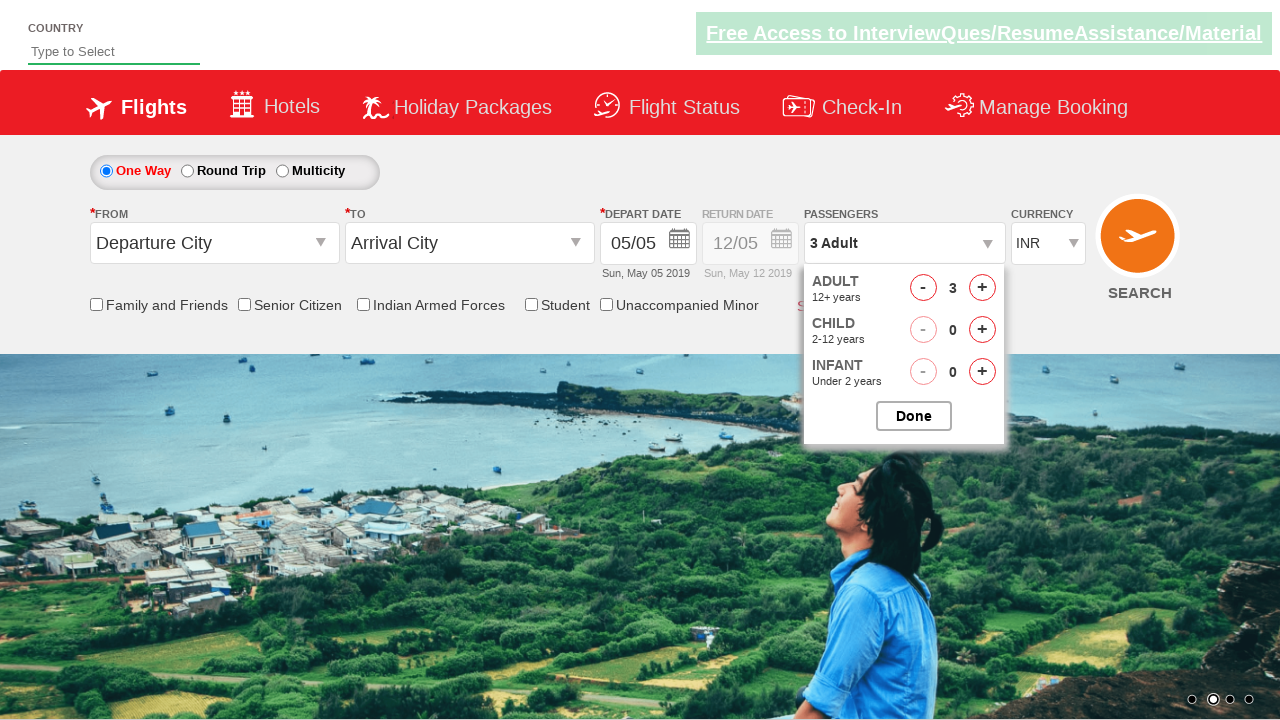

Clicked adult increment button (click 3 of 4) at (982, 288) on #hrefIncAdt
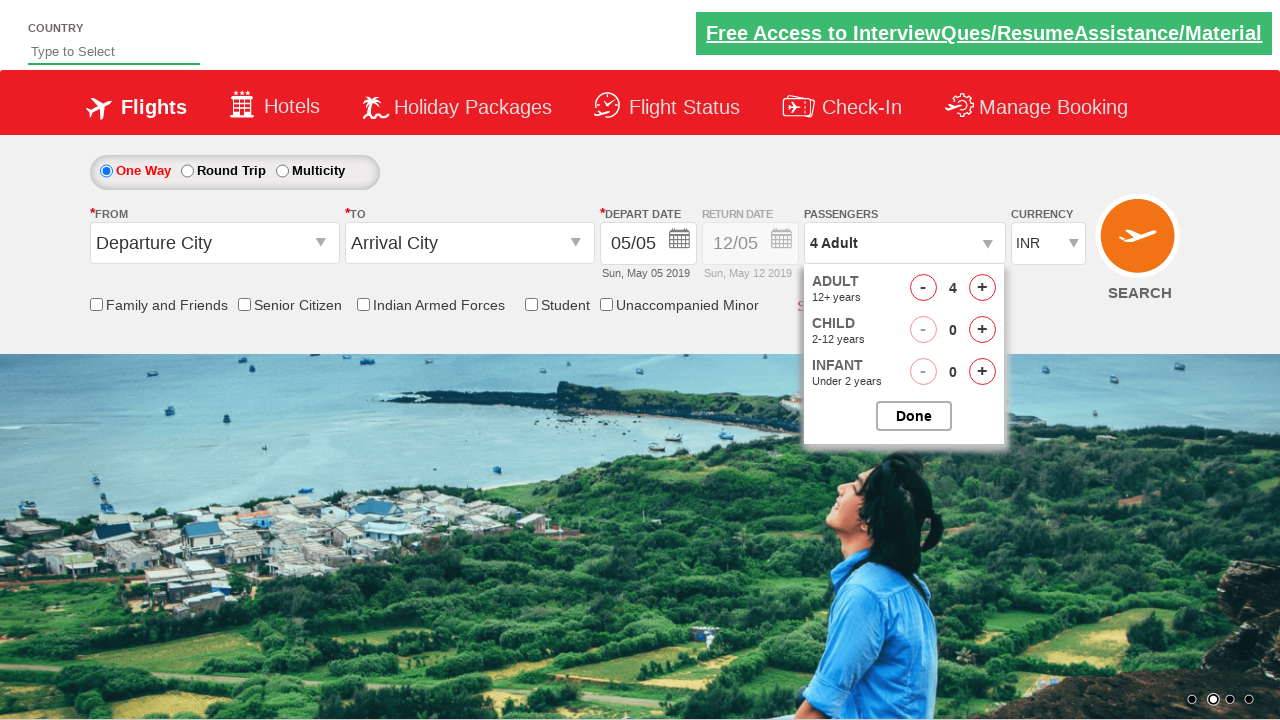

Clicked adult increment button (click 4 of 4) at (982, 288) on #hrefIncAdt
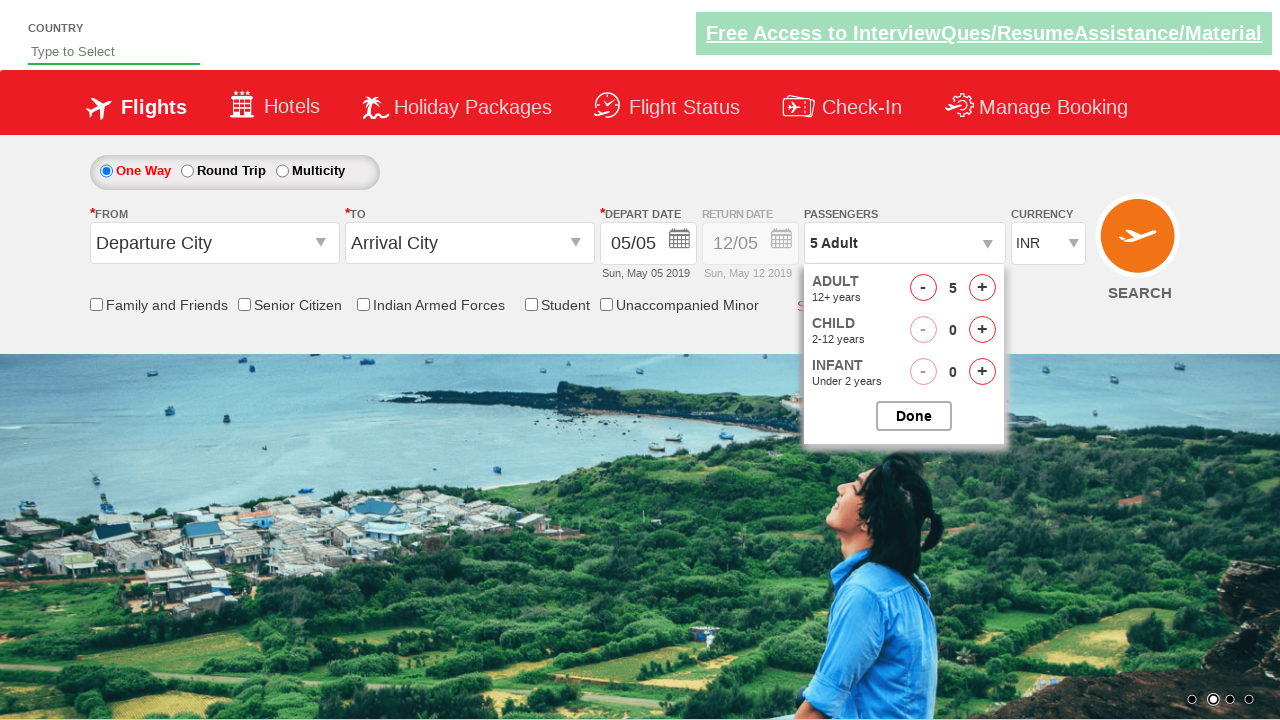

Clicked button to close passenger selection dropdown at (914, 416) on #btnclosepaxoption
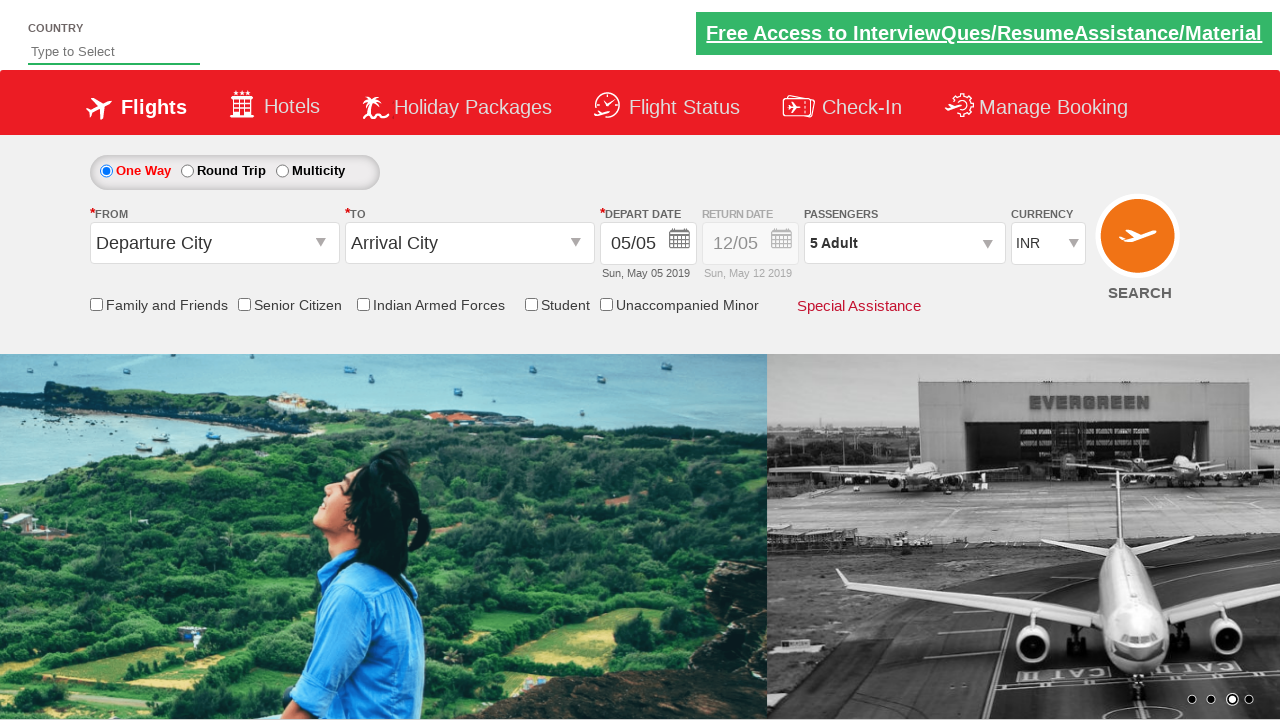

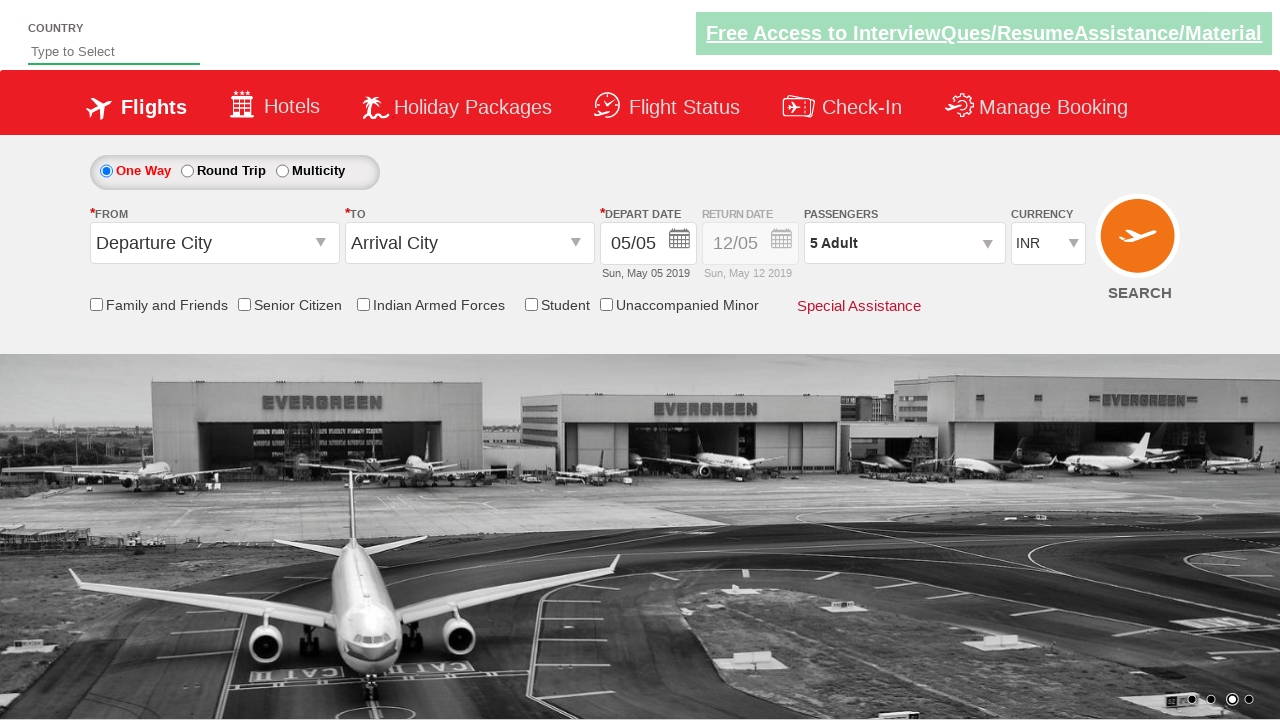